Fills out the Army recruitment information form with personal details including email, name, phone, date of birth, zip code, and checks consent checkboxes.

Starting URL: https://www.goarmy.com/info?iom=CKXG-XX_LAP_Exhibit_2897052_C04_NA_ROTC

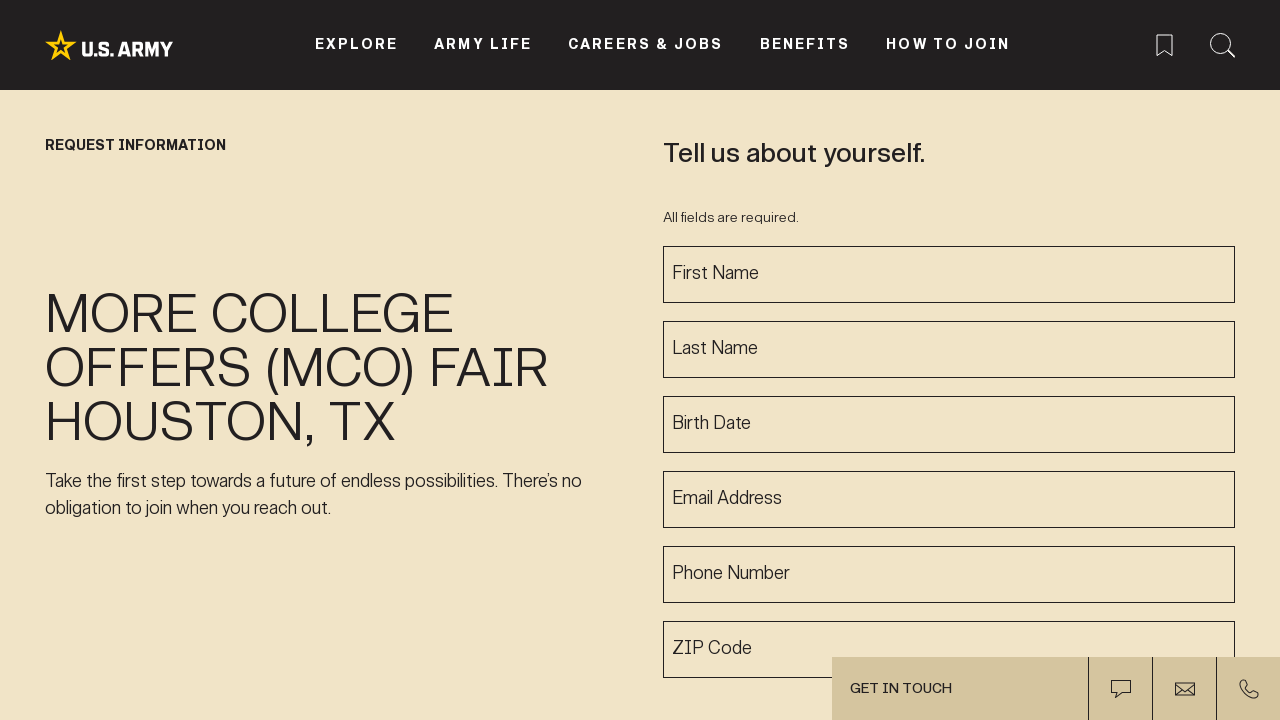

Waited for page to reach networkidle state
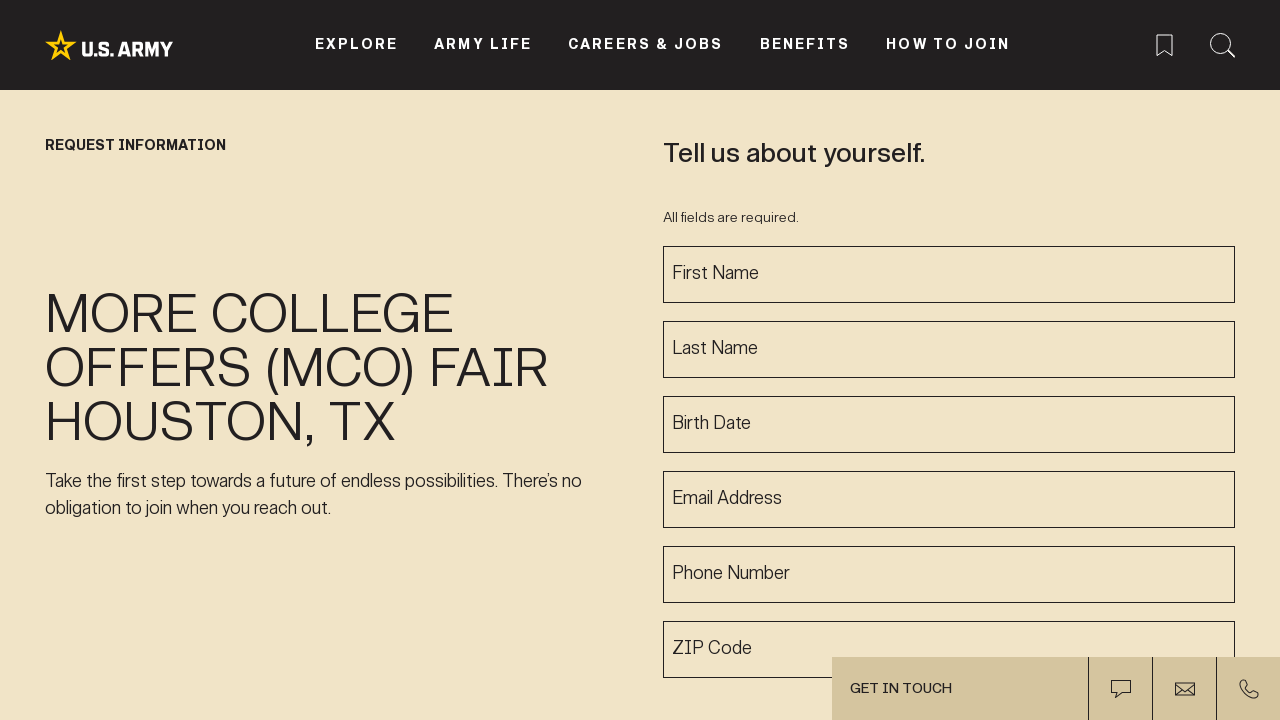

Filled email field with marcus.johnson@example.com on input[id*="email" i]
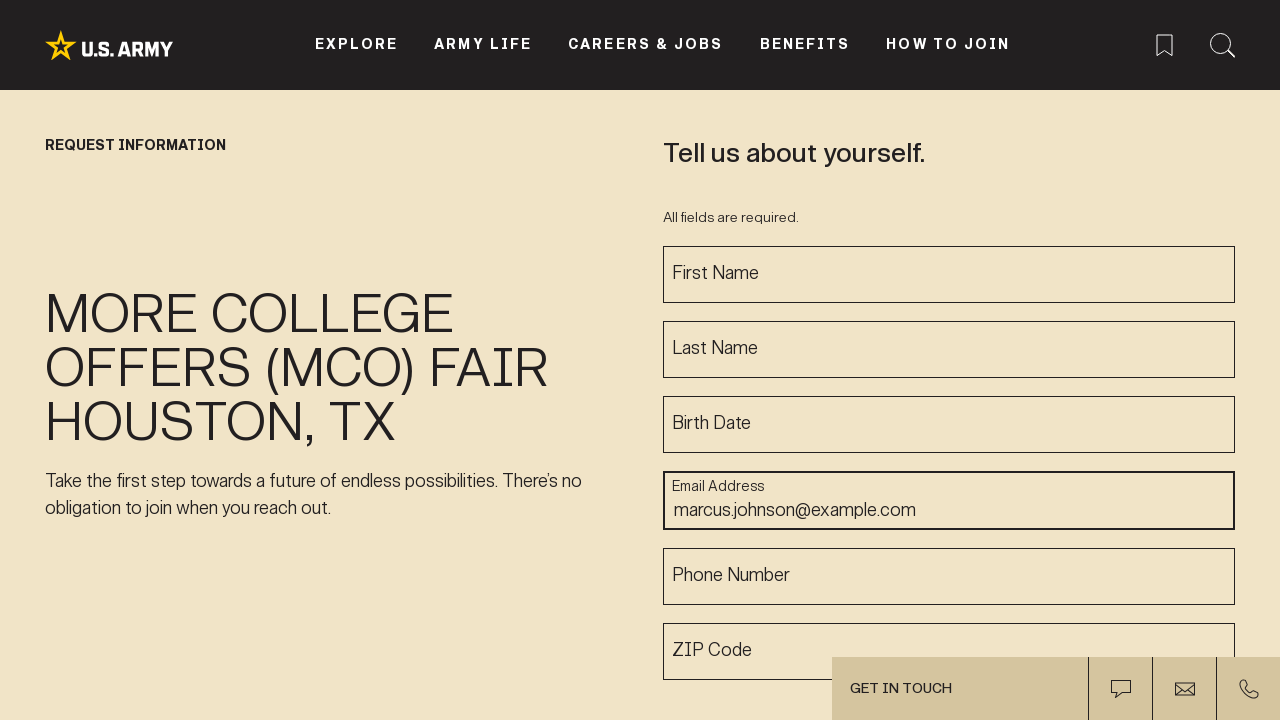

Filled first name field with Marcus on input[id*="first" i]
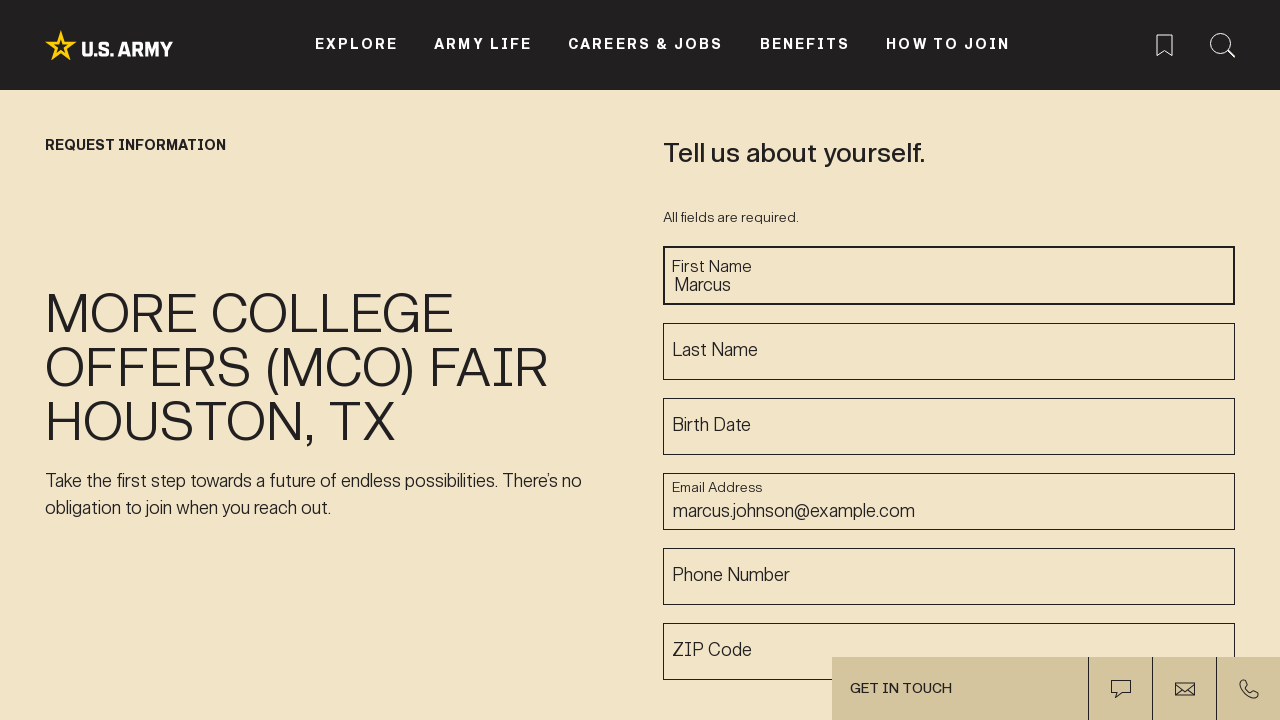

Filled last name field with Johnson on input[id*="last" i]
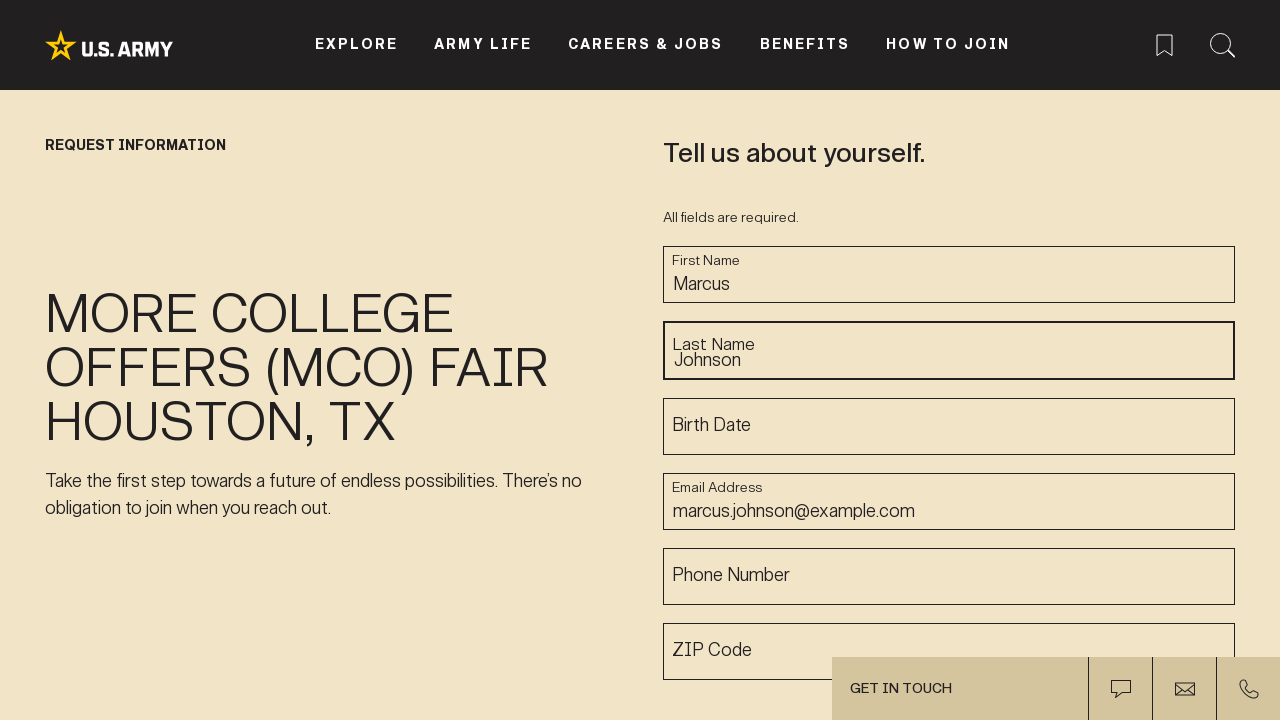

Filled phone number field with 4155559876 on input[id*="phone" i]
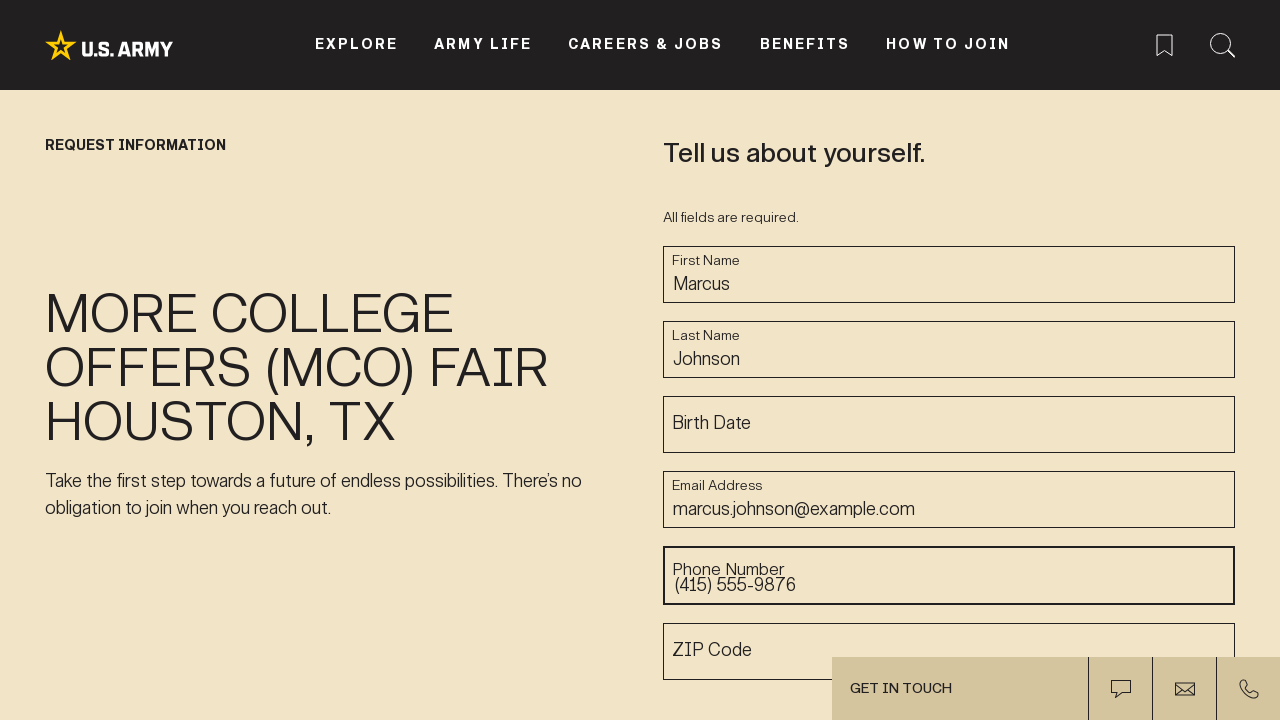

Filled date of birth field with 03/22/1998 on input[id*="dob" i]
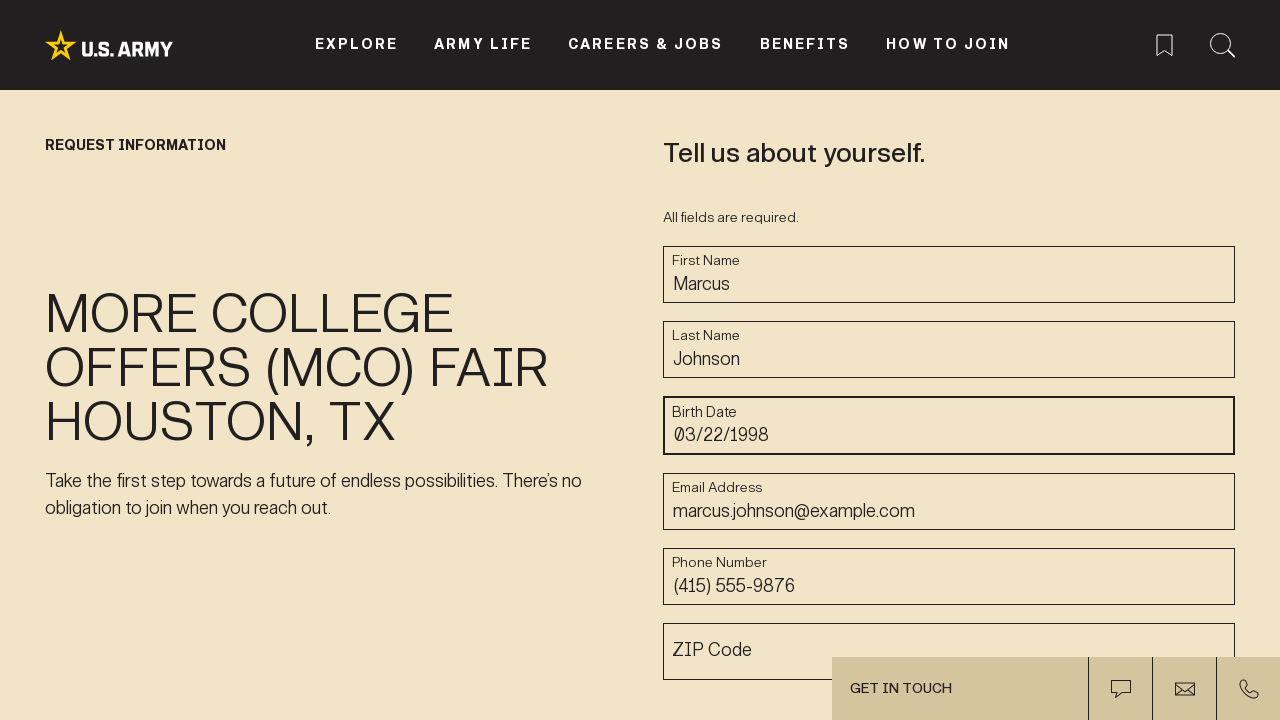

Filled ZIP code field with 90210 on input[id*="zip" i]
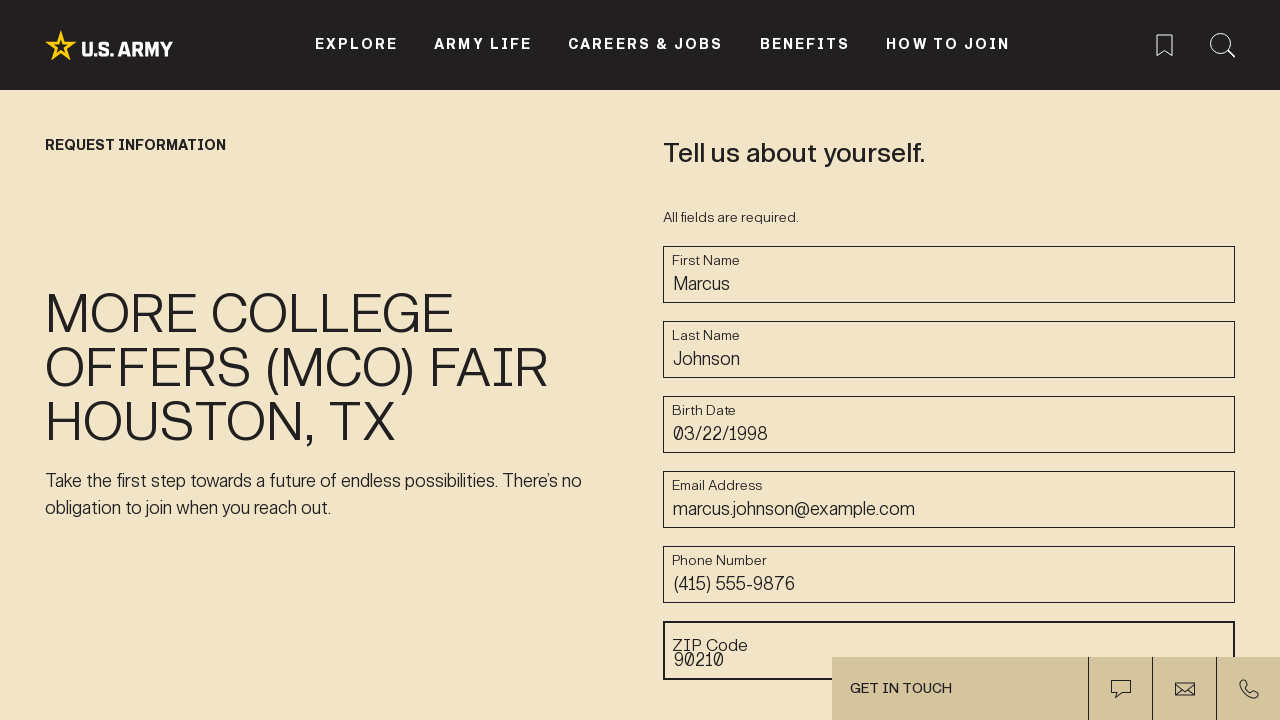

Checked both consent checkboxes
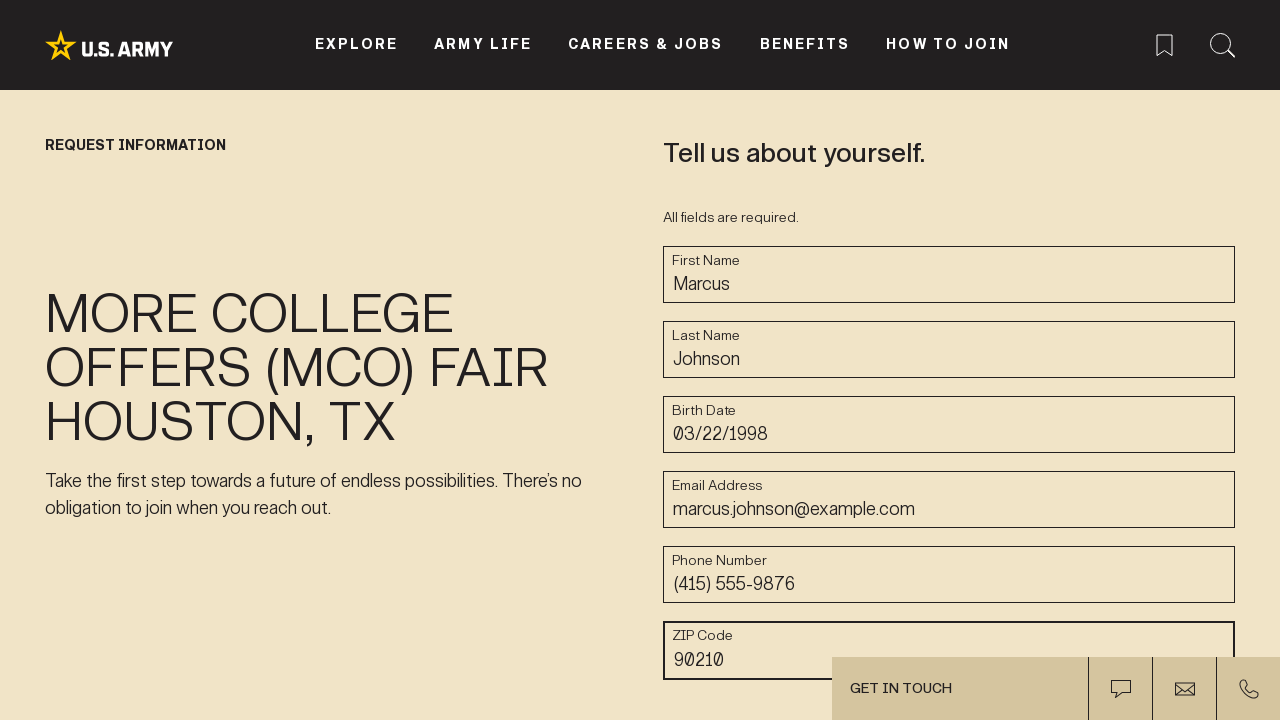

Form submit button is ready
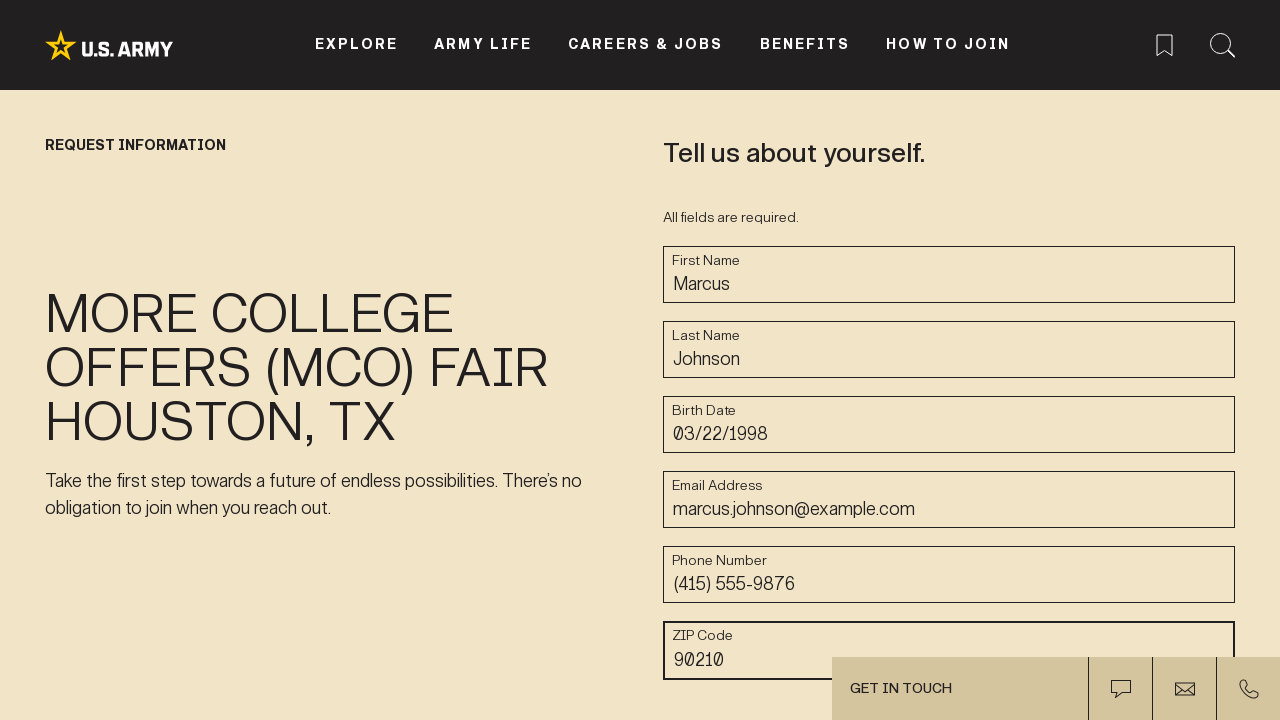

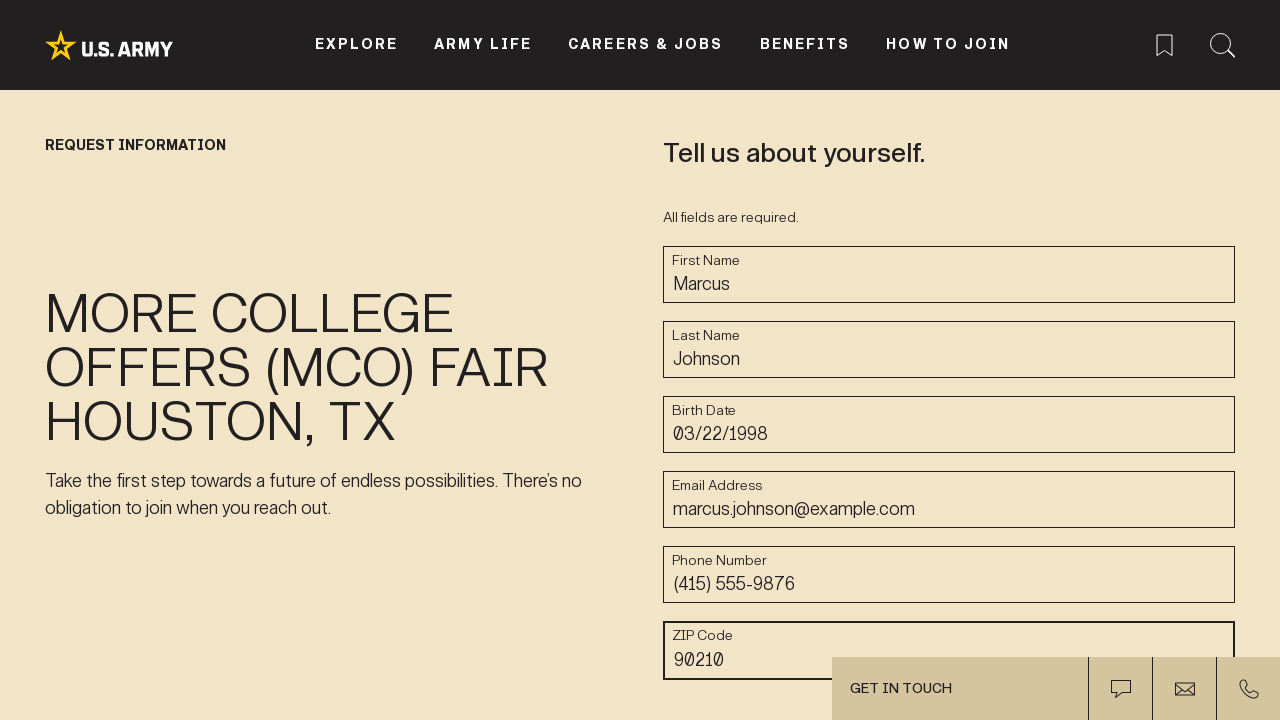